Tests JavaScript alert and confirm dialog interactions by filling a name field, triggering an alert, accepting it, then triggering a confirm dialog and dismissing it.

Starting URL: https://rahulshettyacademy.com/AutomationPractice/

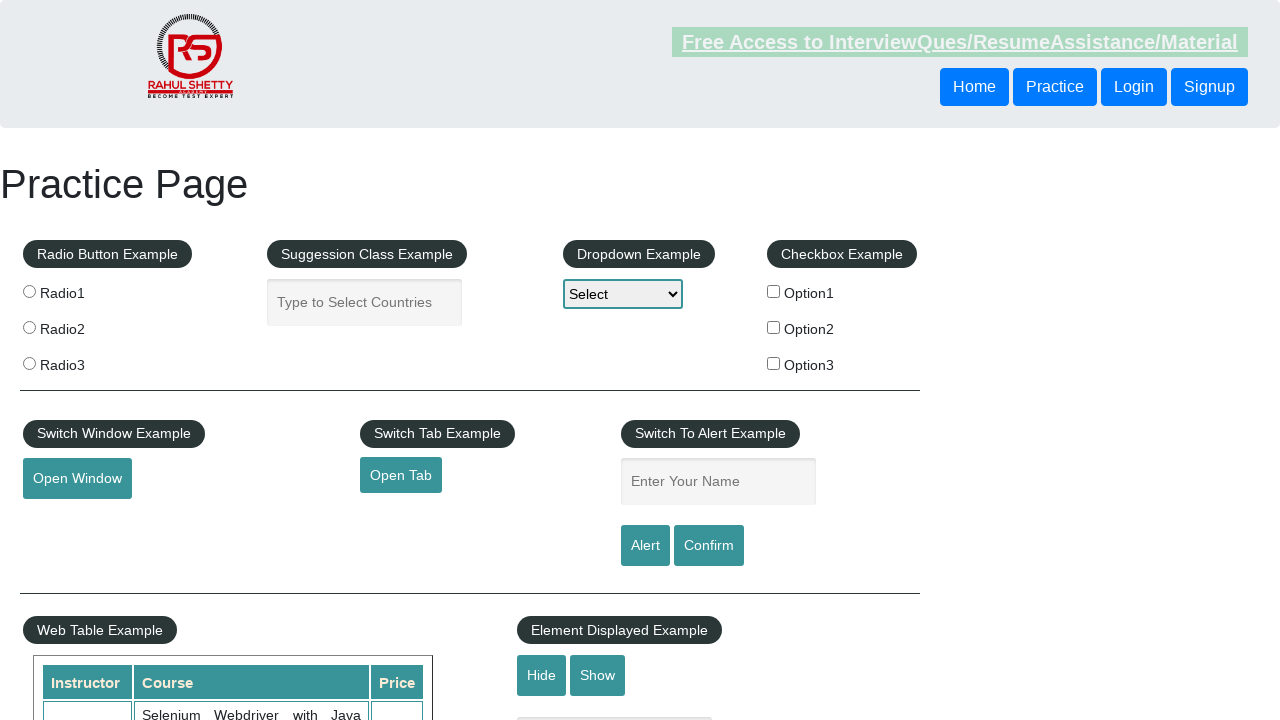

Filled name field with 'mohamed' on #name
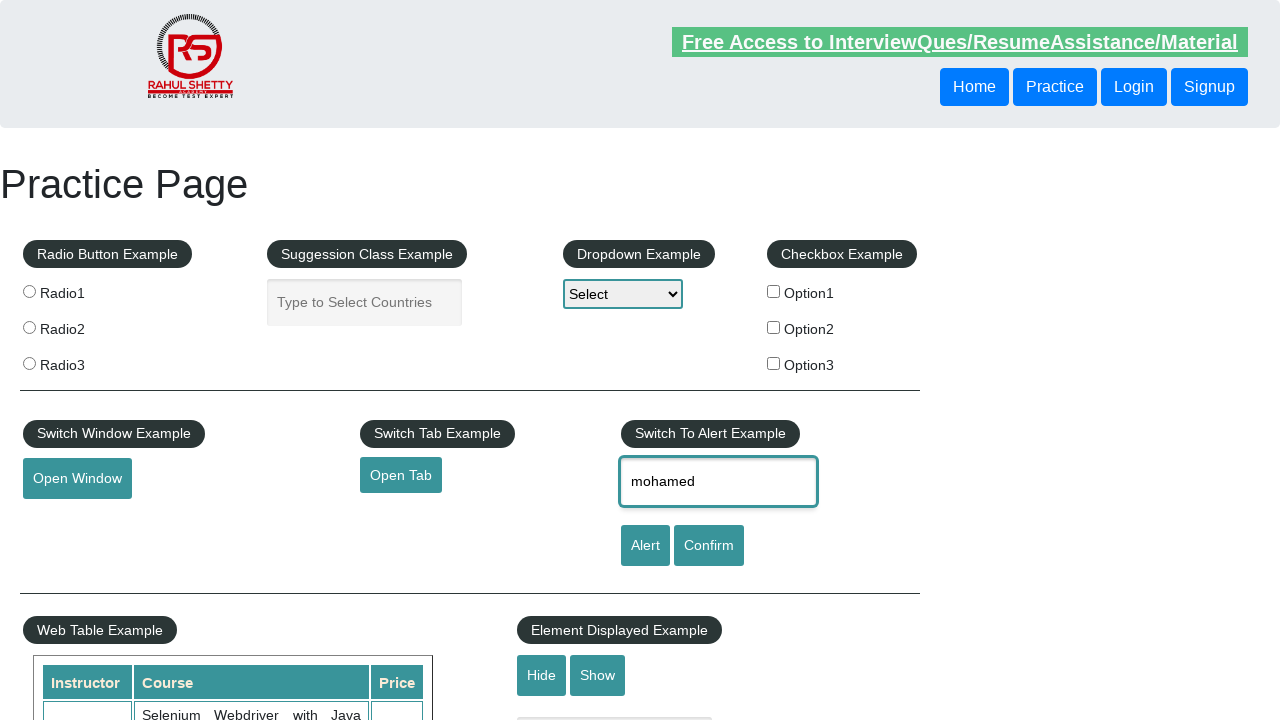

Clicked alert button to trigger alert dialog at (645, 546) on #alertbtn
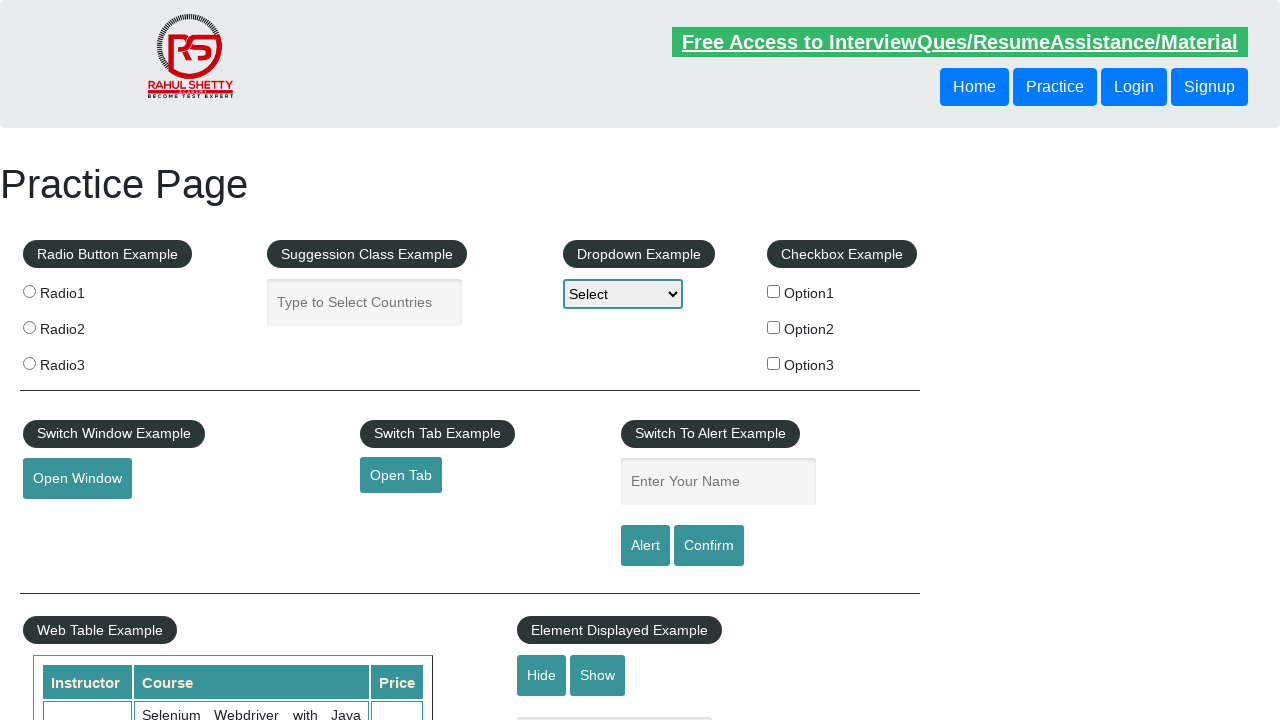

Set up dialog handler and accepted alert dialog
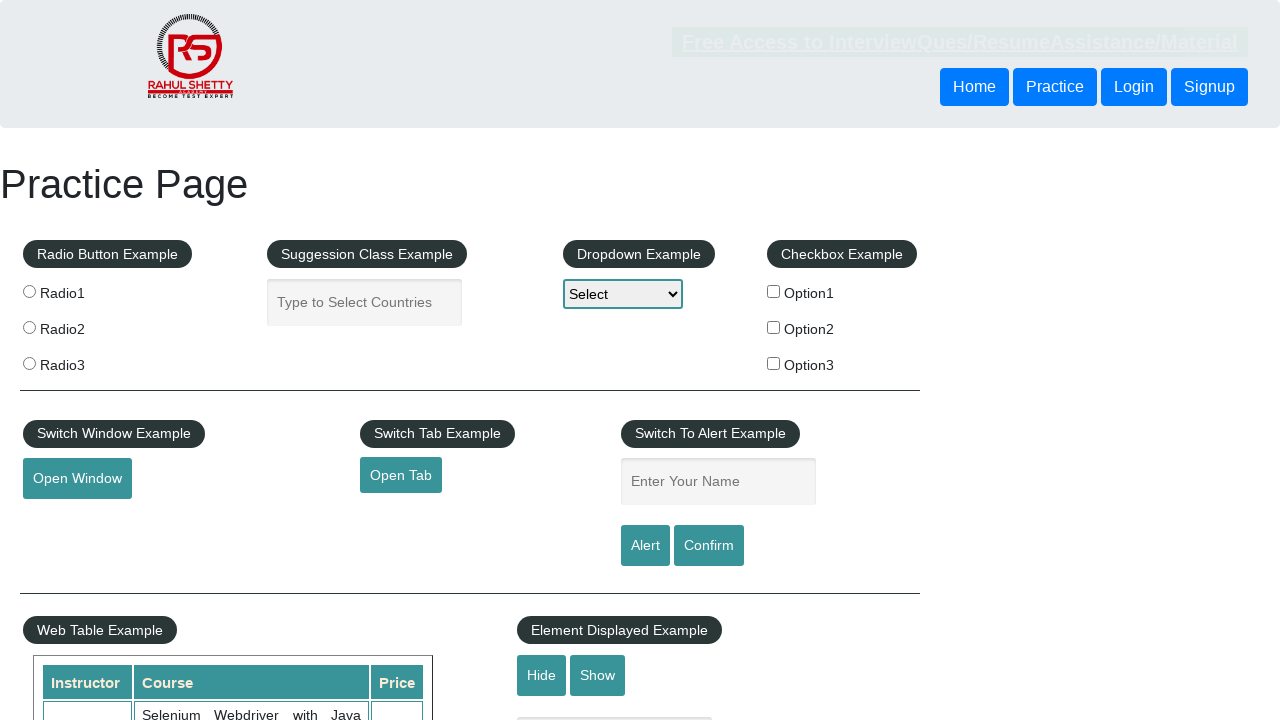

Clicked confirm button to trigger confirm dialog at (709, 546) on #confirmbtn
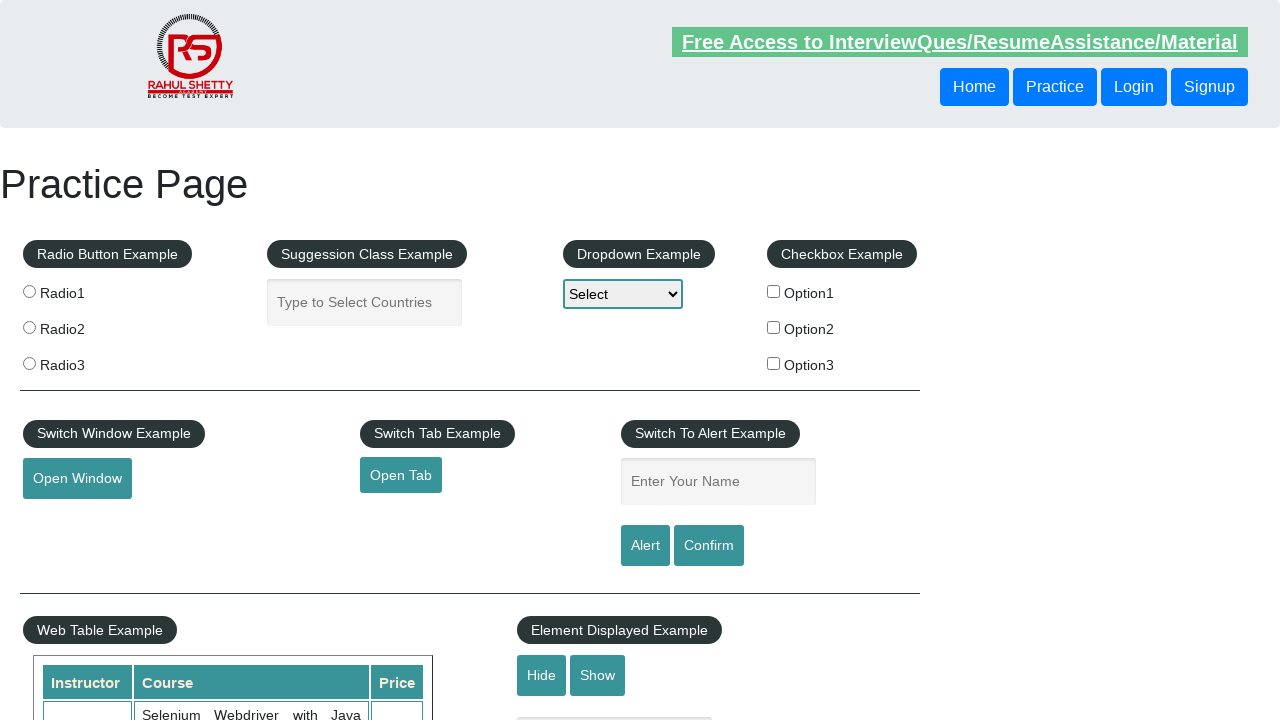

Set up dialog handler and dismissed confirm dialog
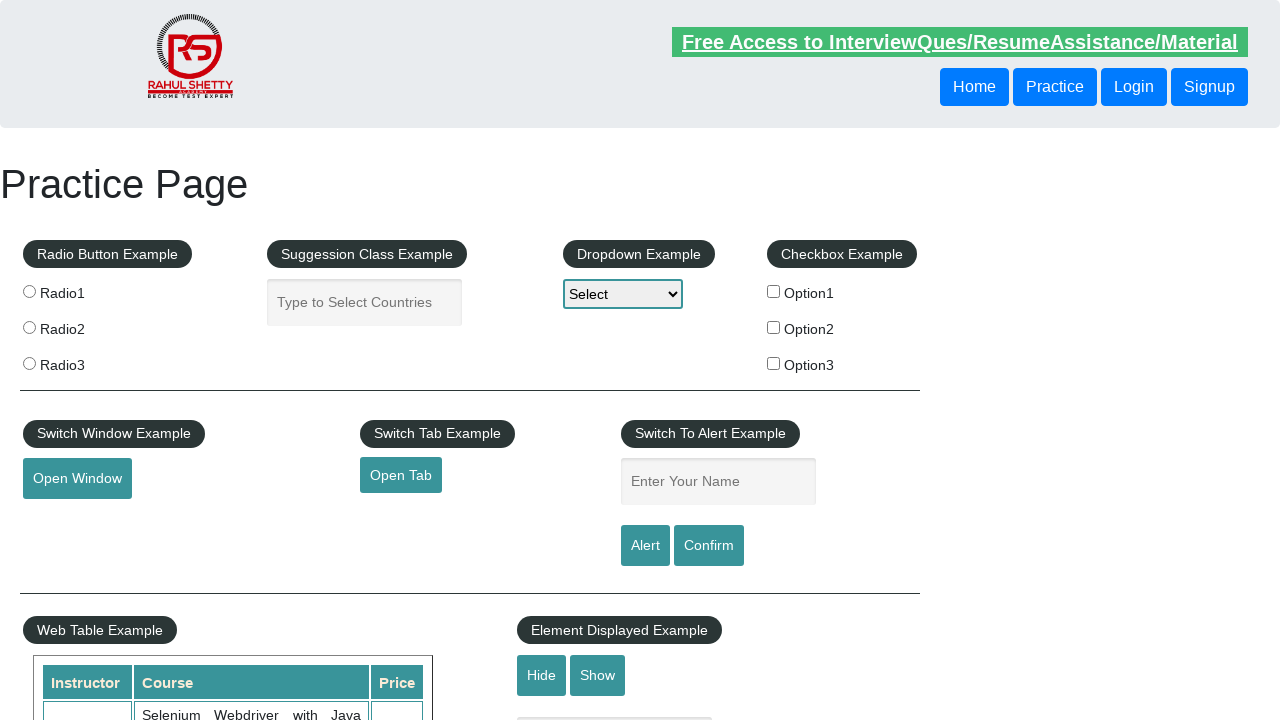

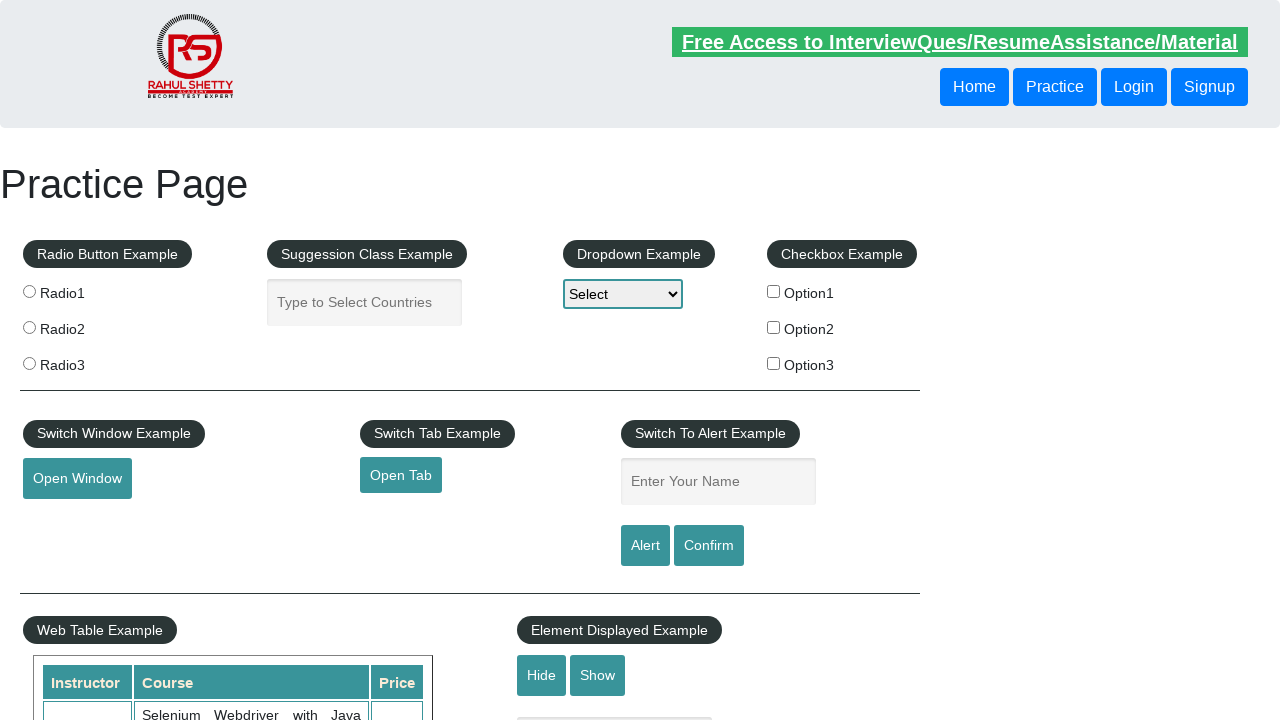